Tests the add/remove elements functionality by clicking the Add button twice to create two delete buttons, then removing one and verifying the count changes correctly.

Starting URL: http://the-internet.herokuapp.com/add_remove_elements/

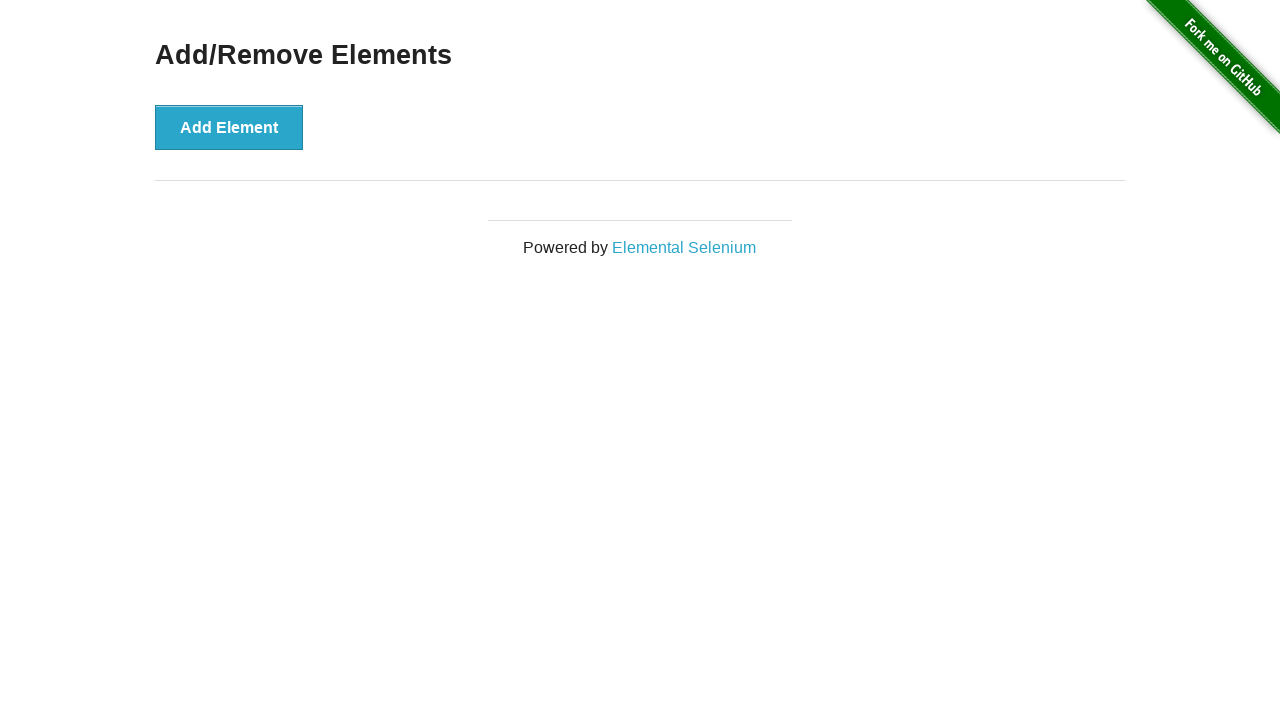

Navigated to add/remove elements page
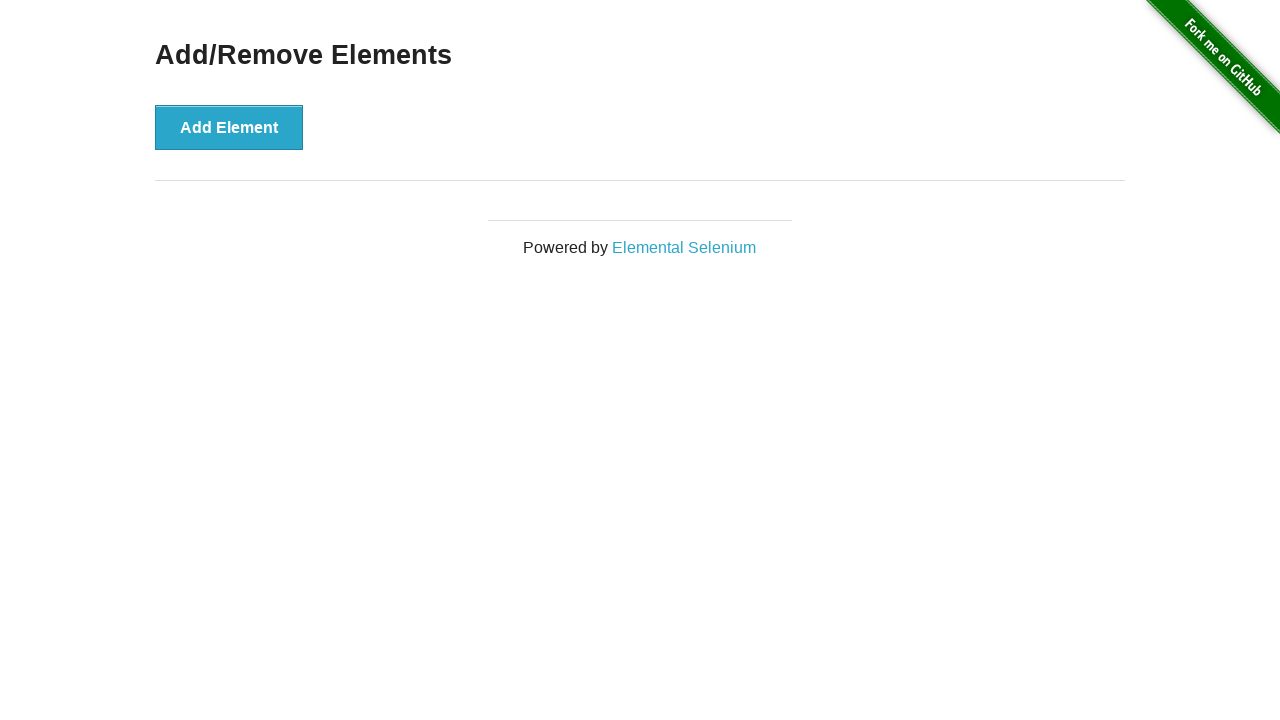

Clicked Add button first time at (229, 127) on [onclick='addElement()']
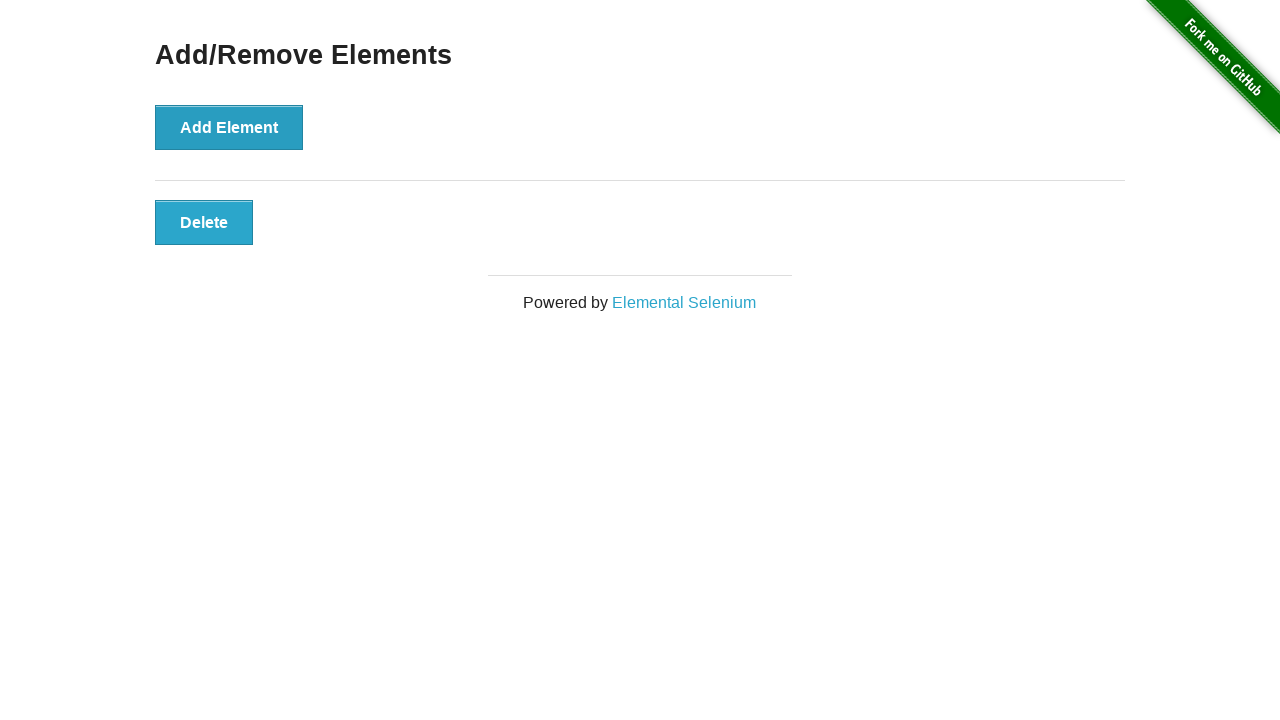

Clicked Add button second time at (229, 127) on [onclick='addElement()']
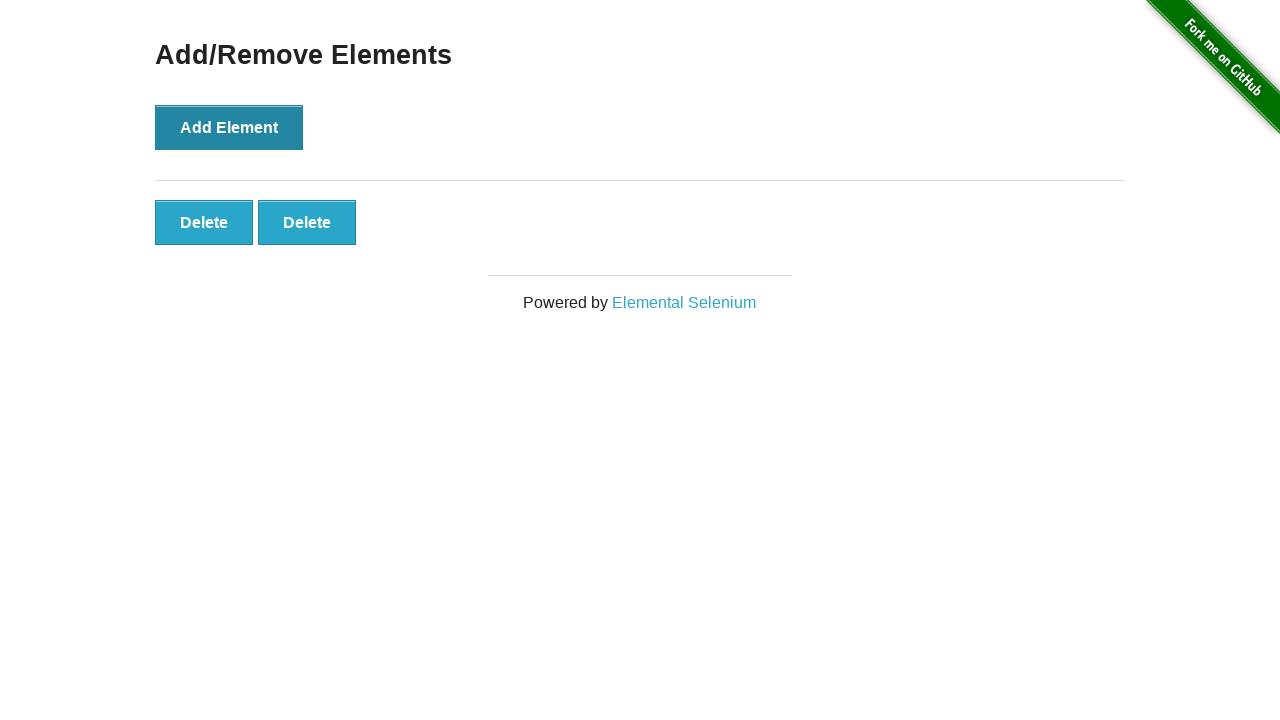

Verified 2 delete buttons are present
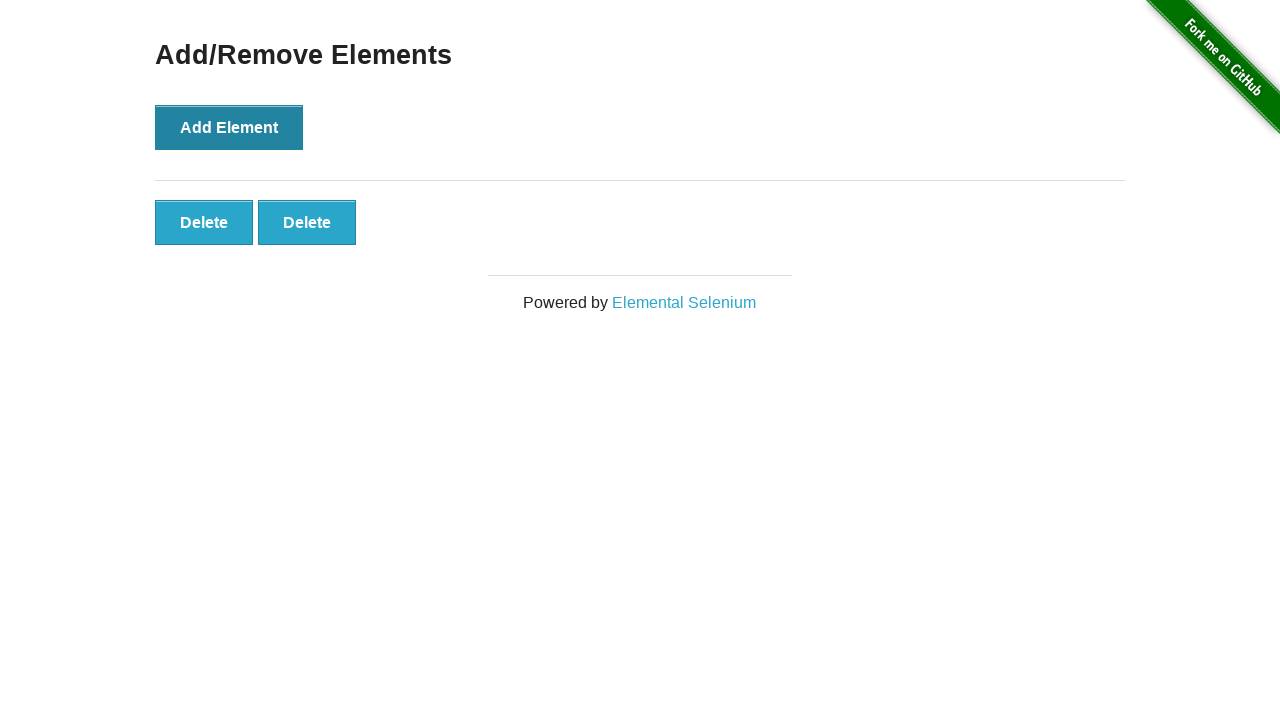

Clicked second delete button to remove element at (307, 222) on [onclick='deleteElement()'] >> nth=1
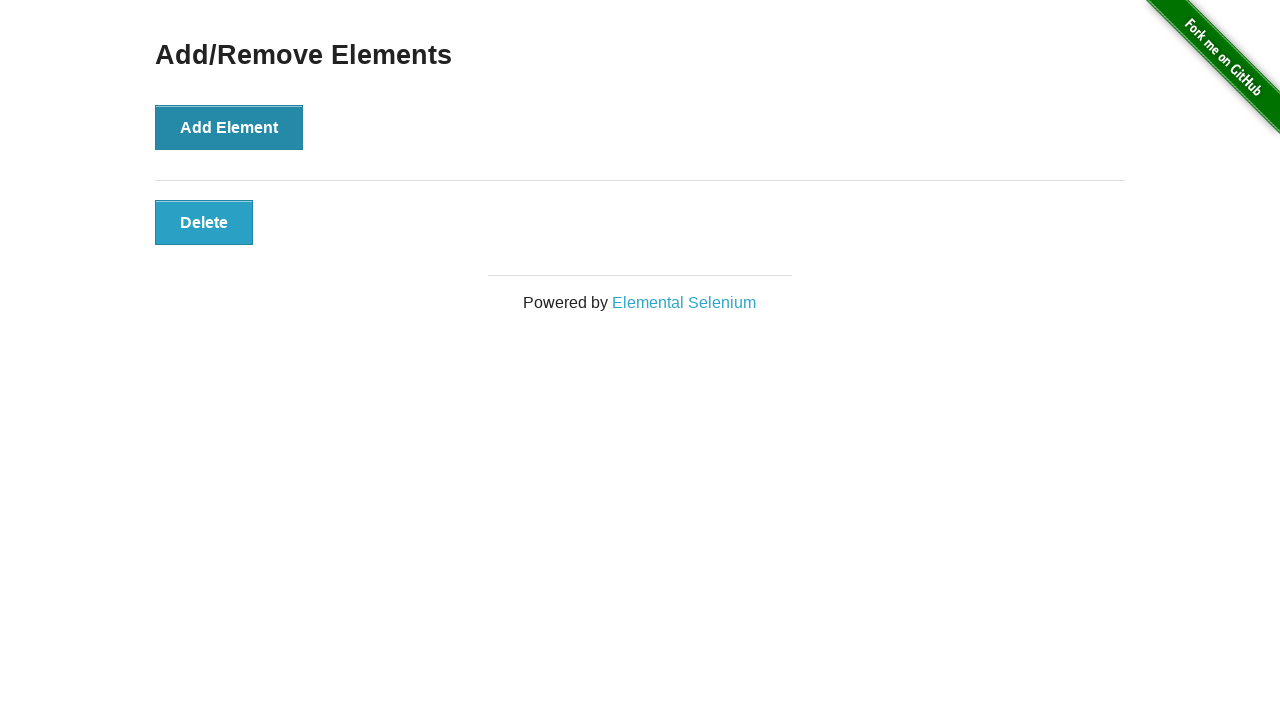

Verified only 1 delete button remains
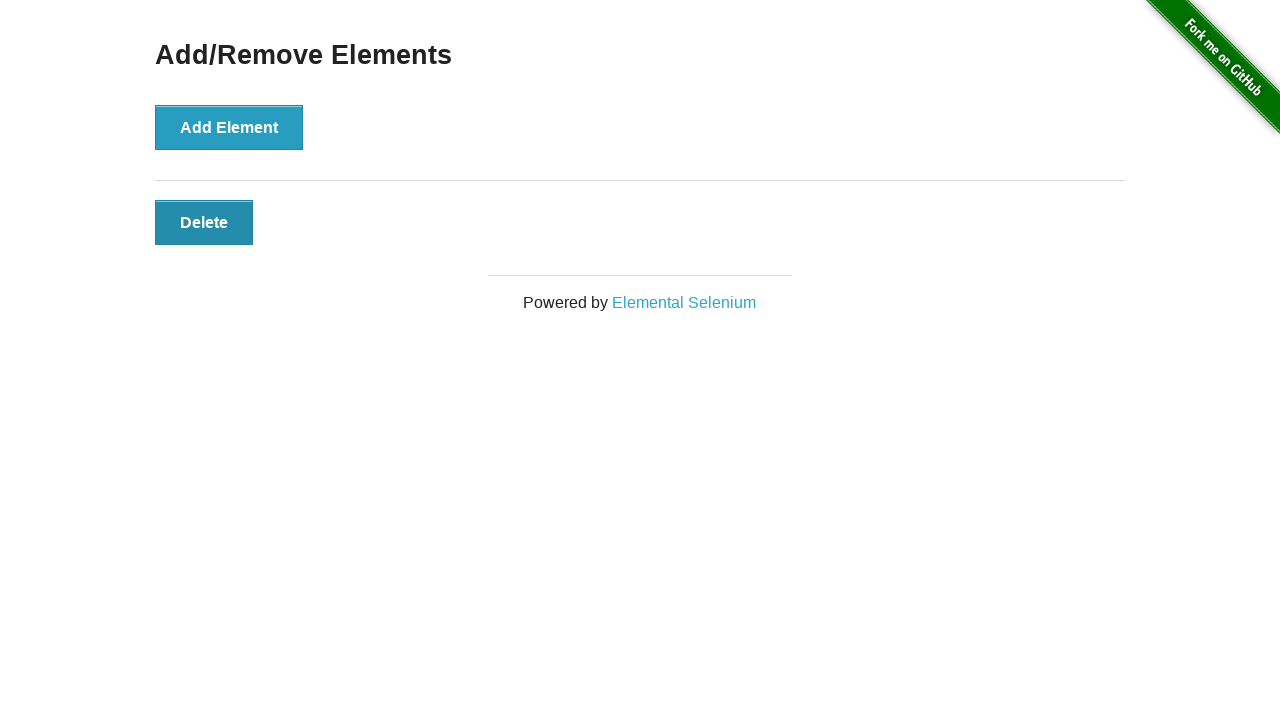

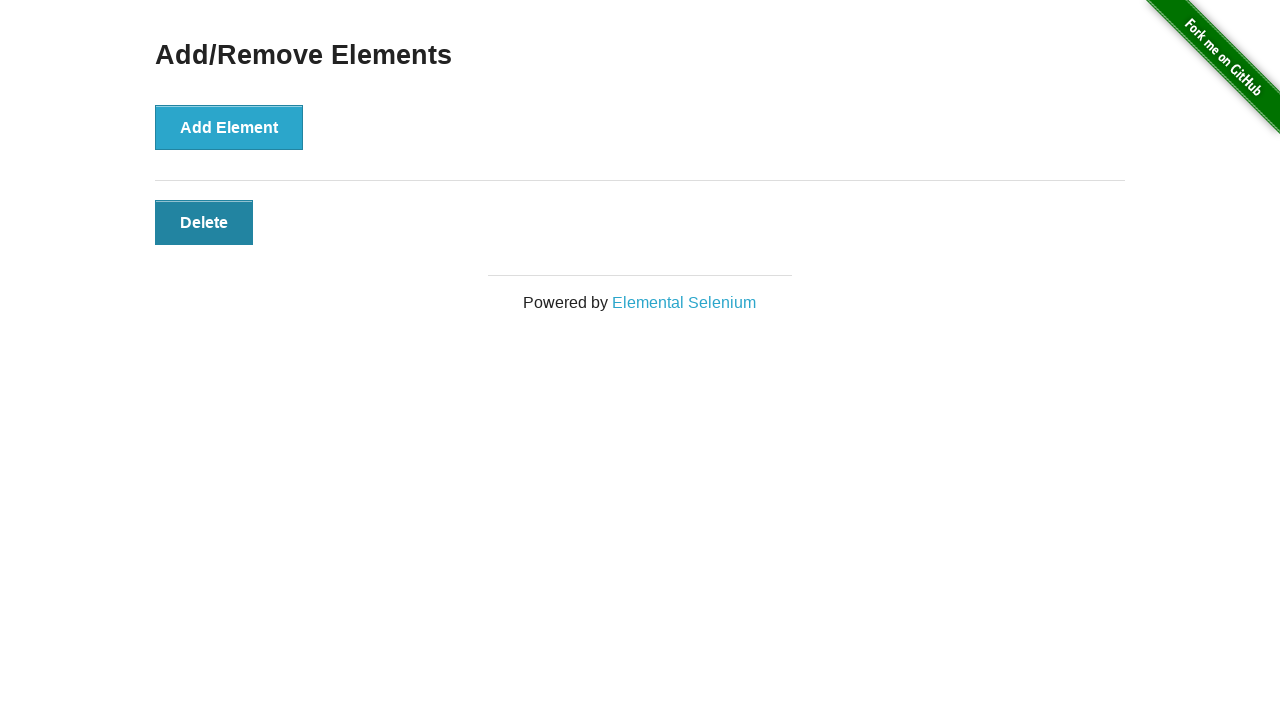